Tests adding a new todo item to the sample todo application (this test was designed to fail for reporting demonstration purposes).

Starting URL: https://lambdatest.github.io/sample-todo-app/

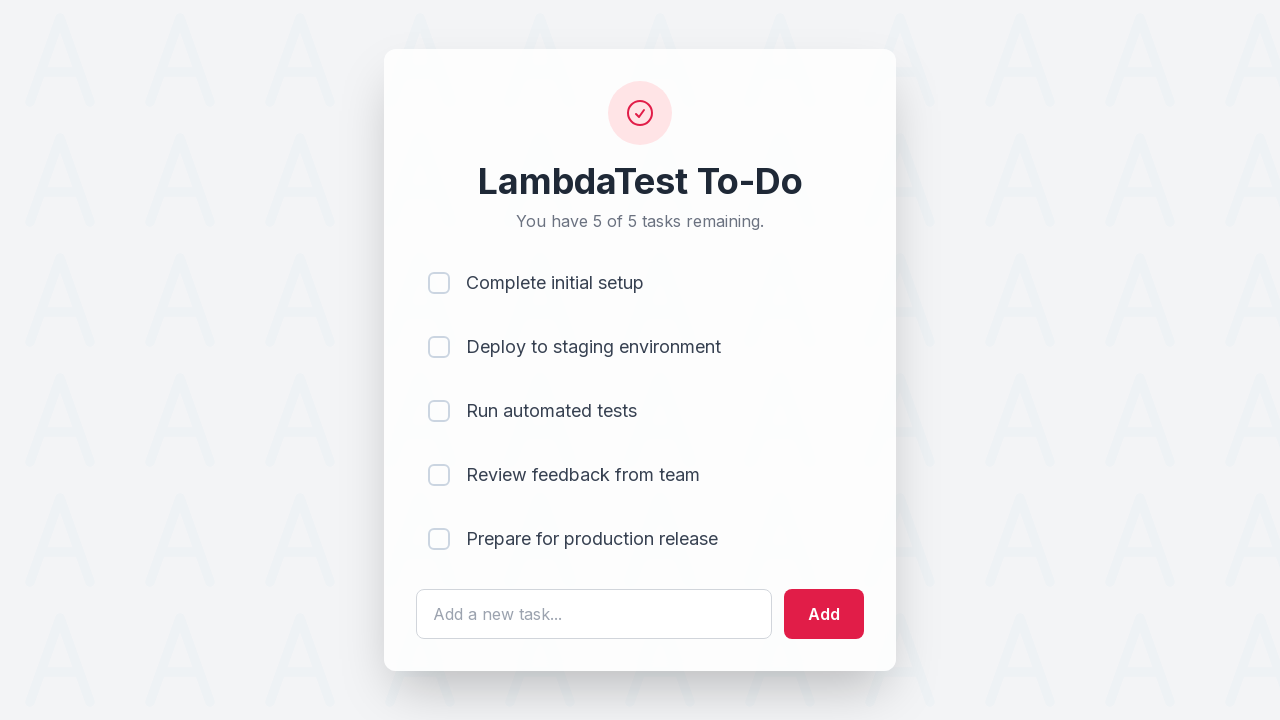

Filled todo input field with 'Selenium Test' on #sampletodotext
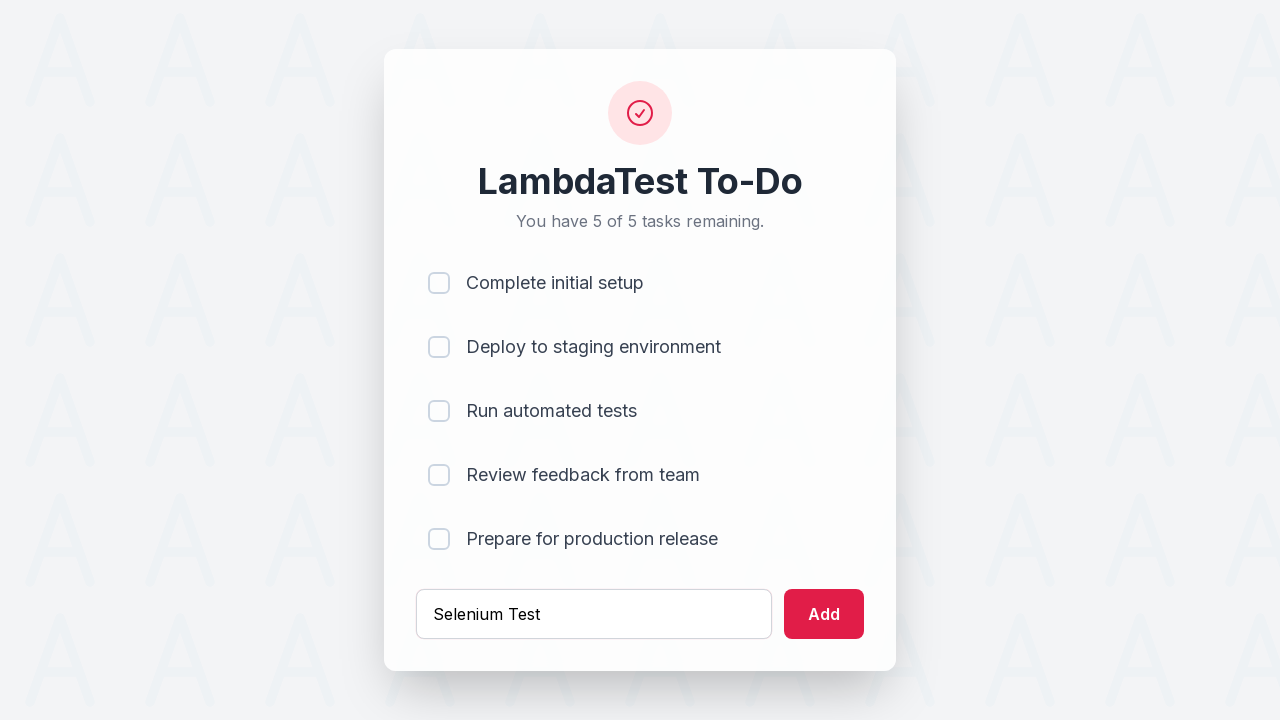

Pressed Enter to add the todo item on #sampletodotext
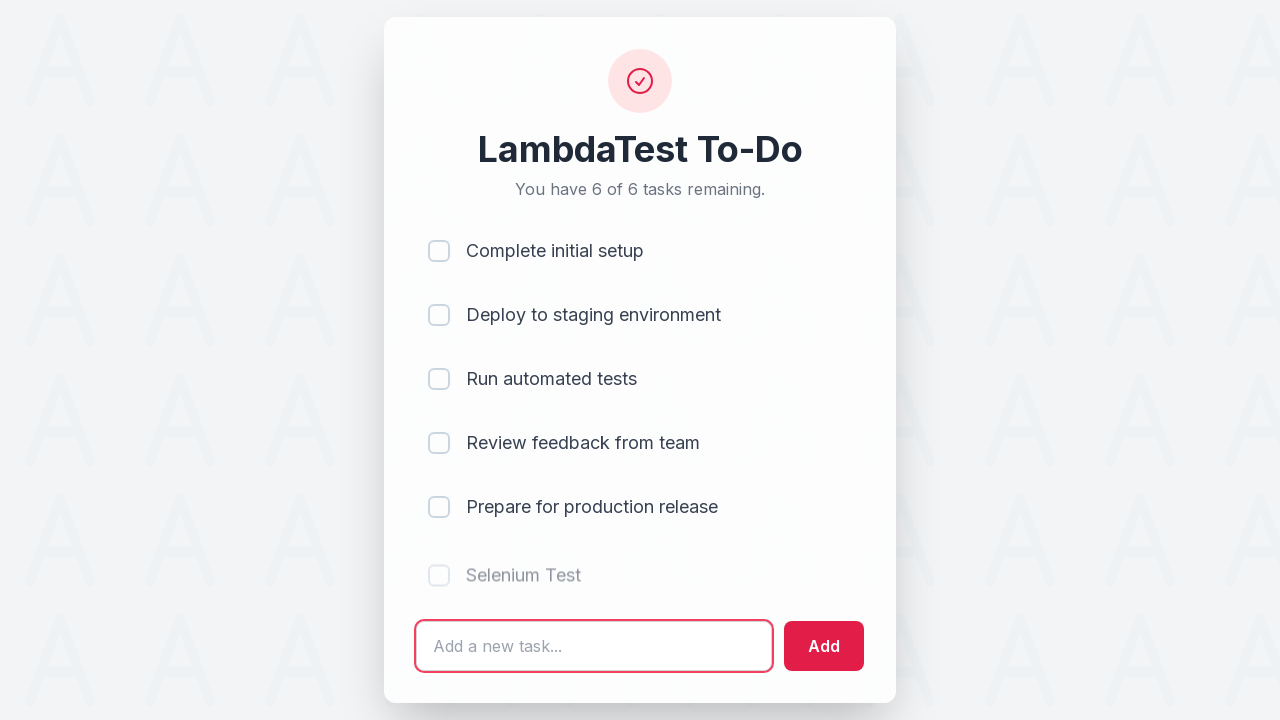

Waited for new todo item to appear in the list
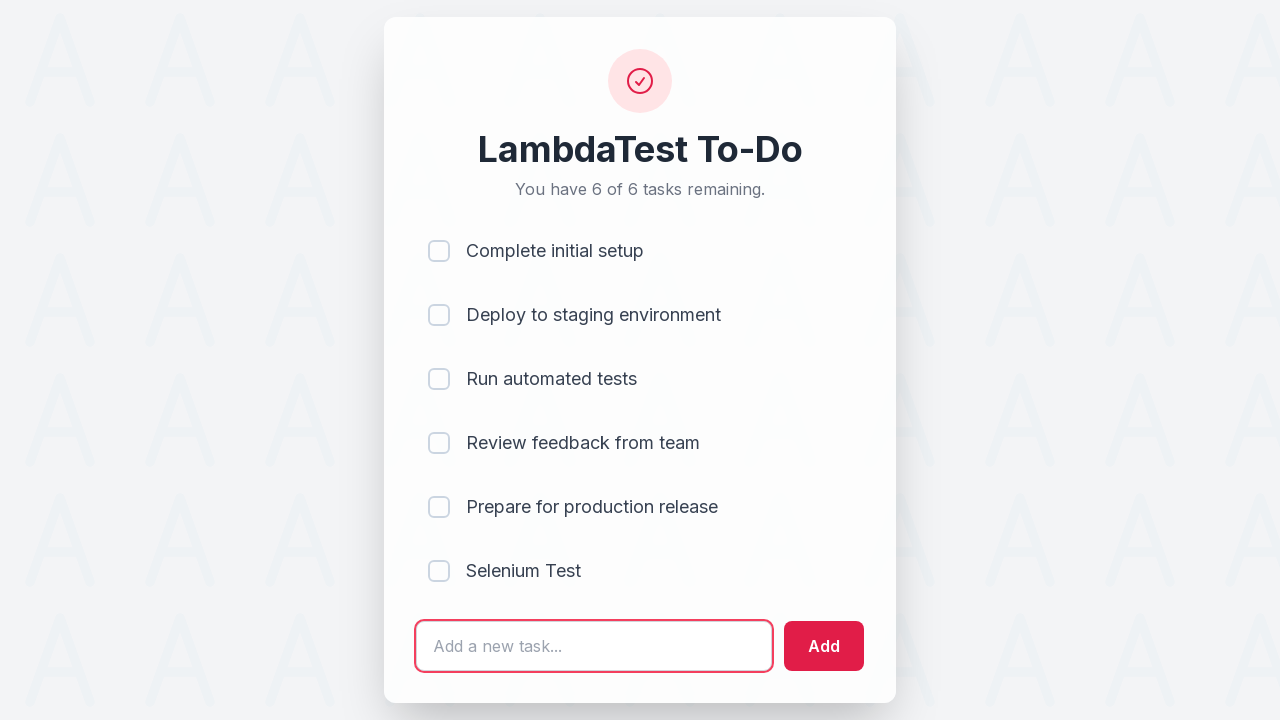

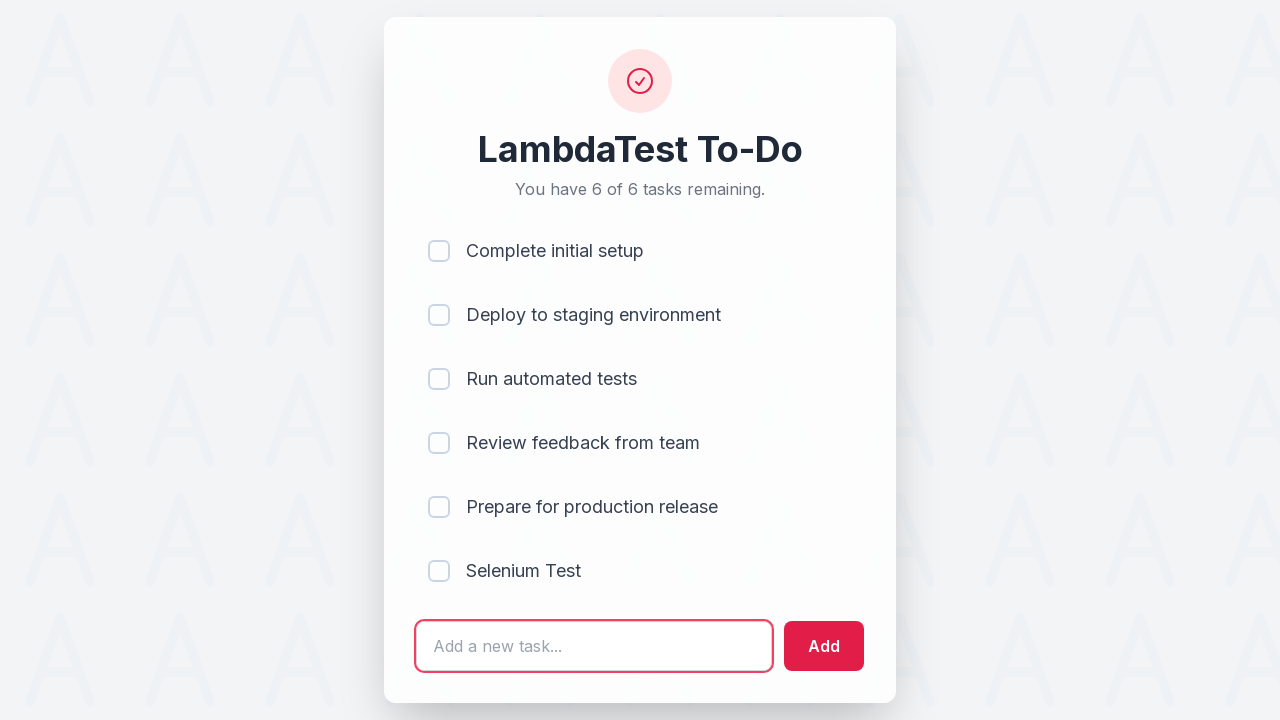